Tests mouse actions on a button element by performing right-click (context click) and double-click operations

Starting URL: https://rahulshettyacademy.com/AutomationPractice/

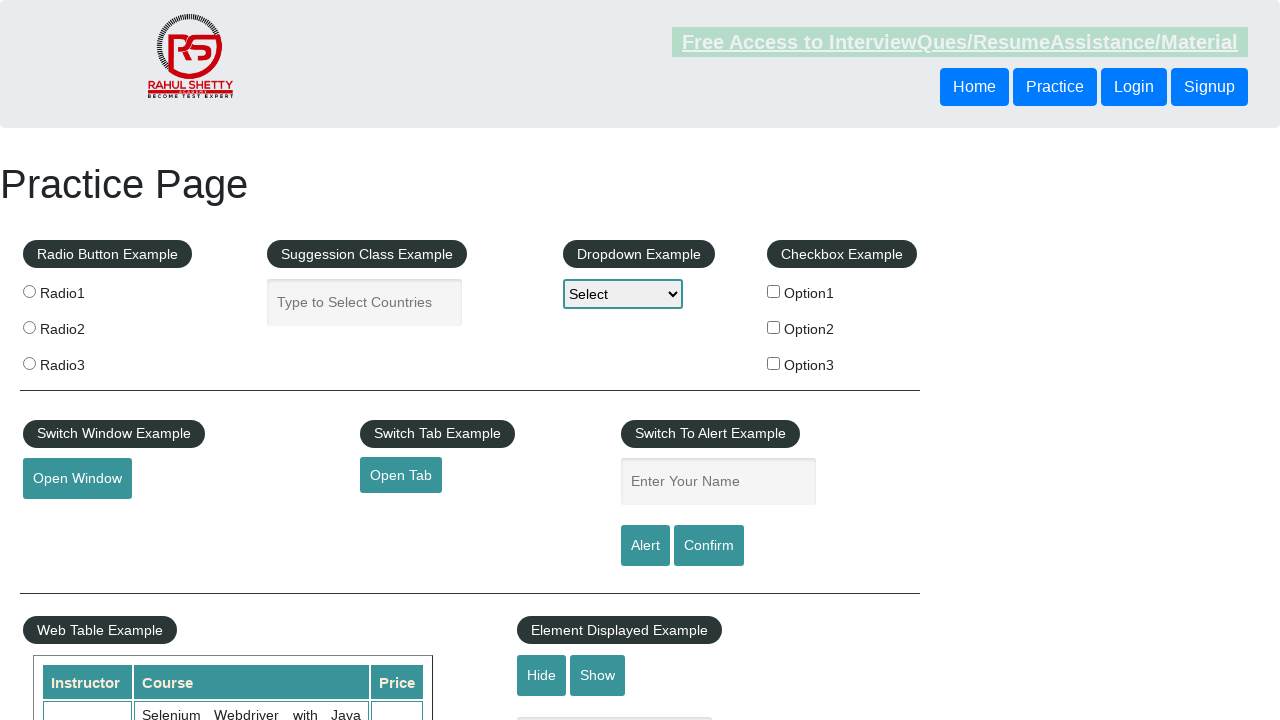

Waited for button#openwindow to be visible
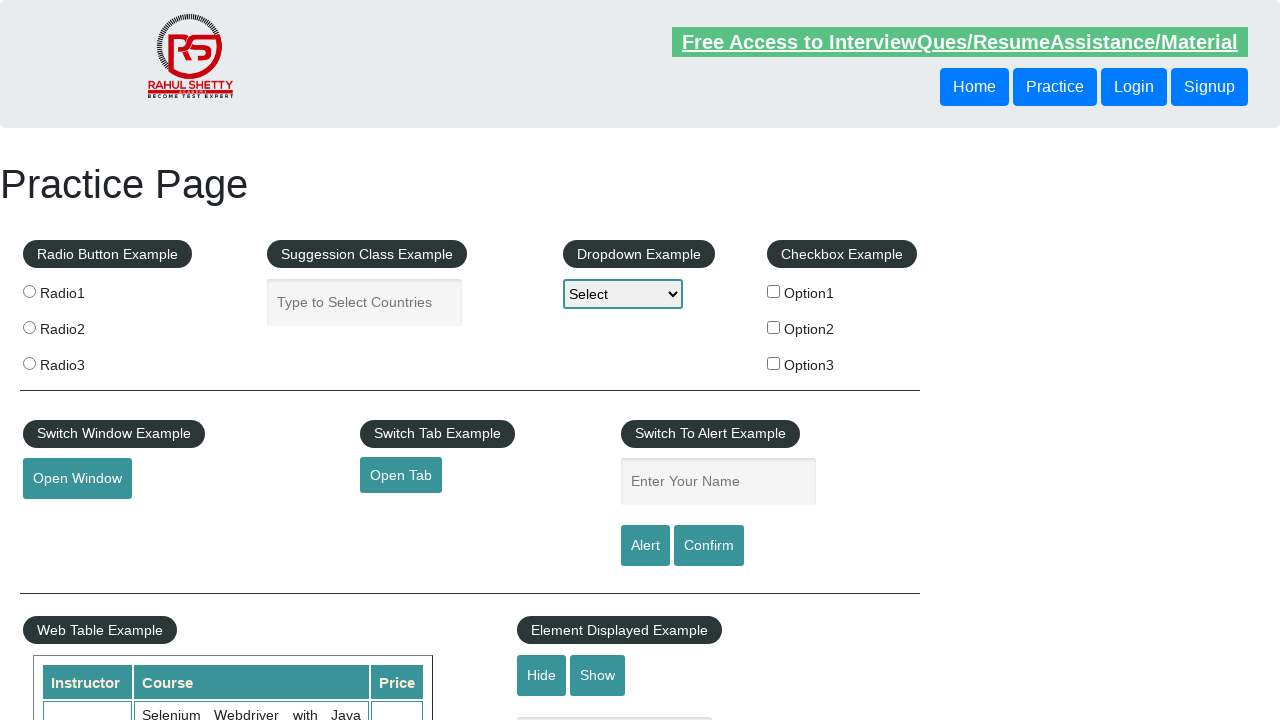

Right-clicked on button#openwindow element at (77, 479) on button#openwindow
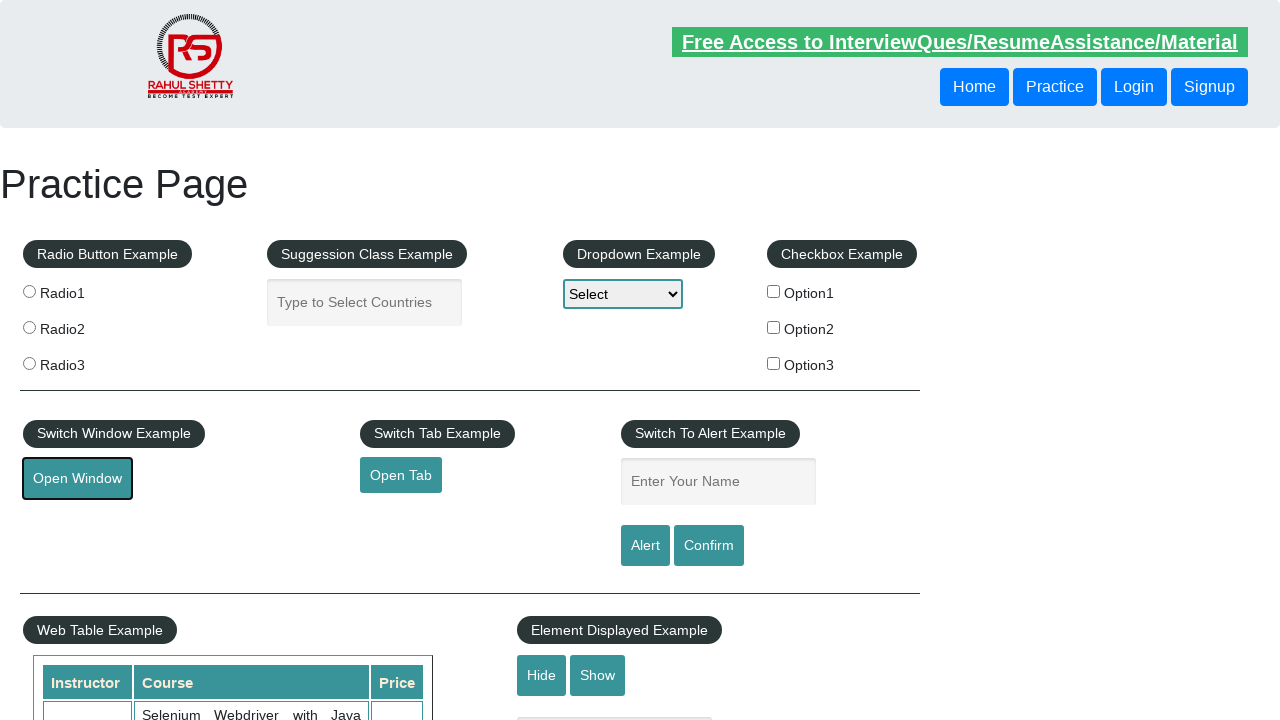

Double-clicked on button#openwindow element at (77, 479) on button#openwindow
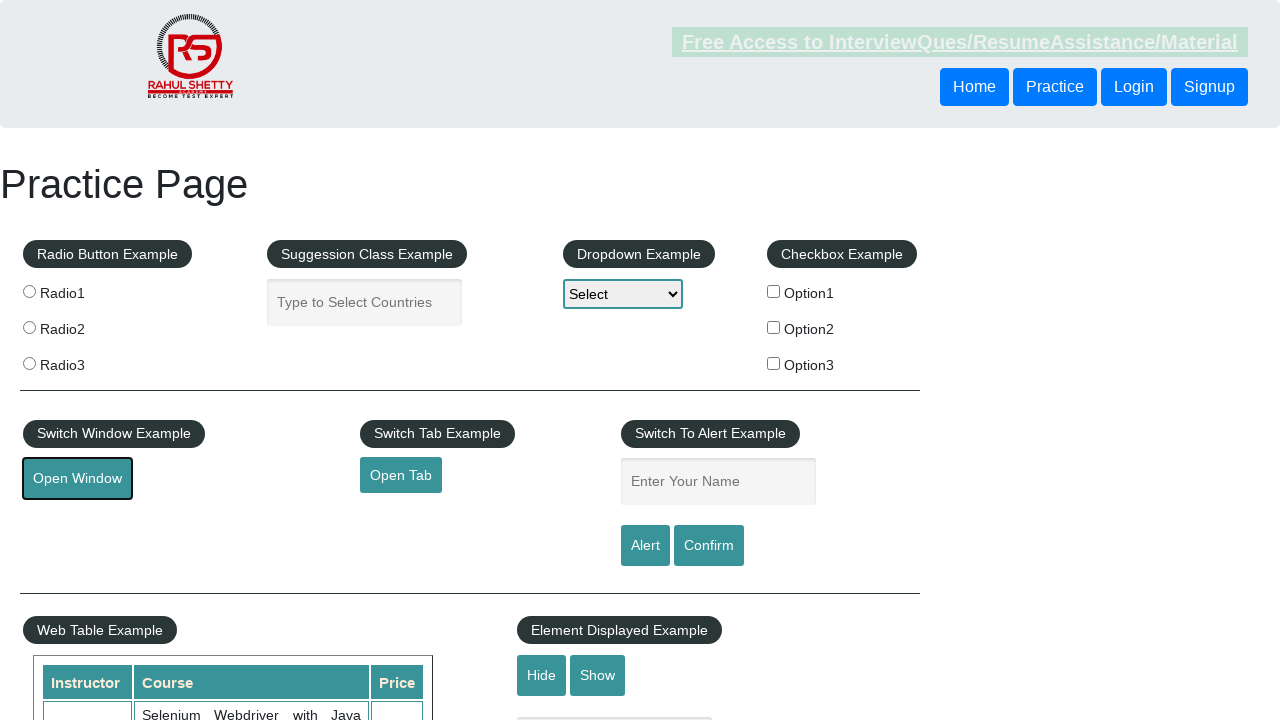

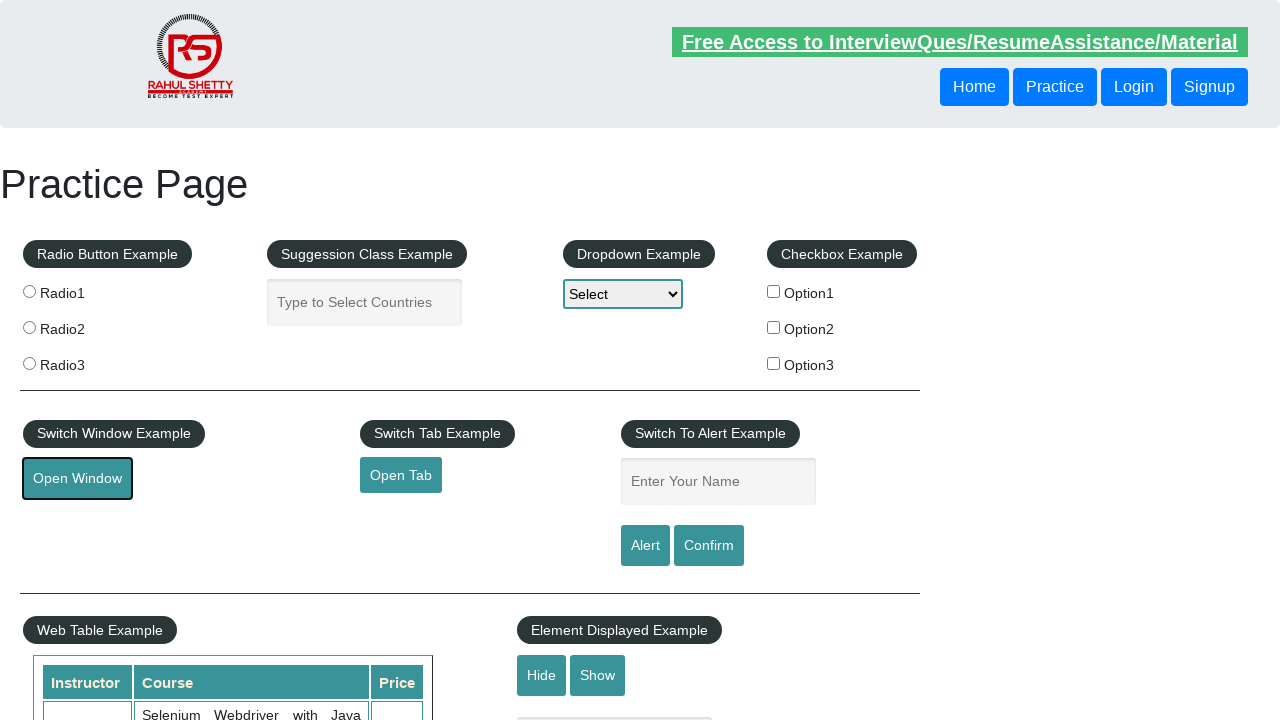